Navigates to the ThingsBoard website homepage and verifies the page loads successfully

Starting URL: https://thingsboard.io/

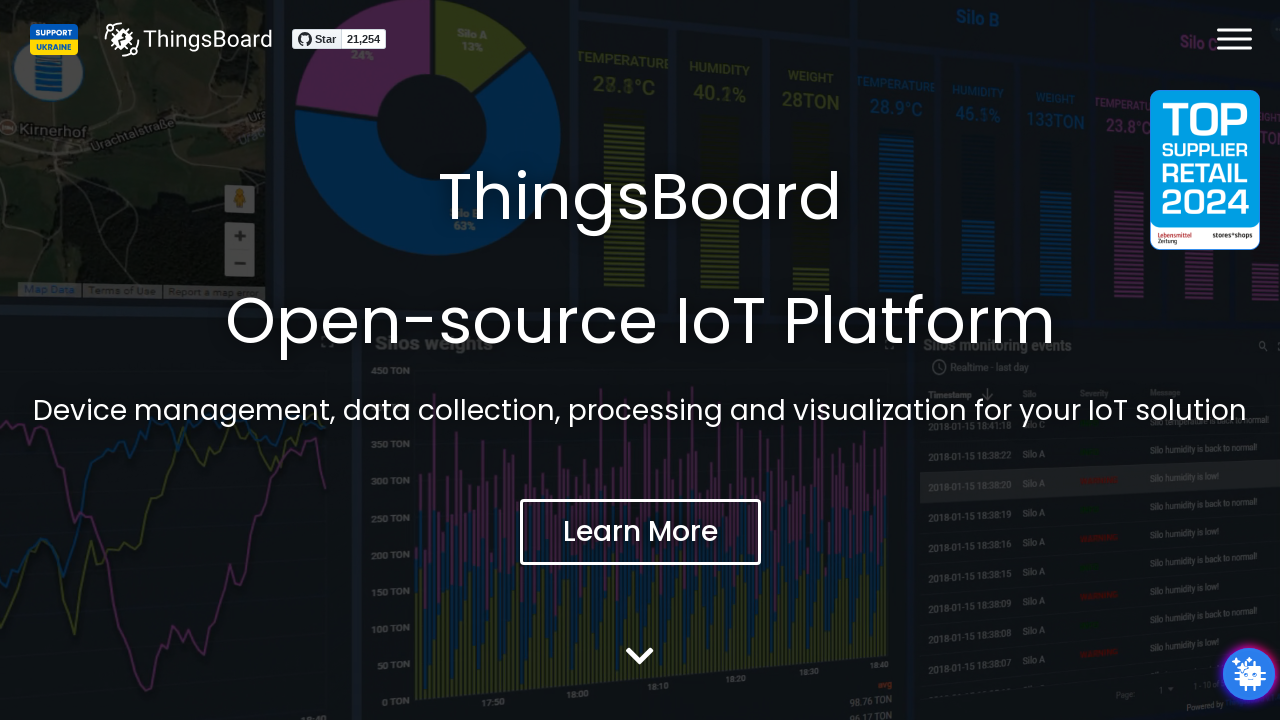

Navigated to ThingsBoard homepage at https://thingsboard.io/
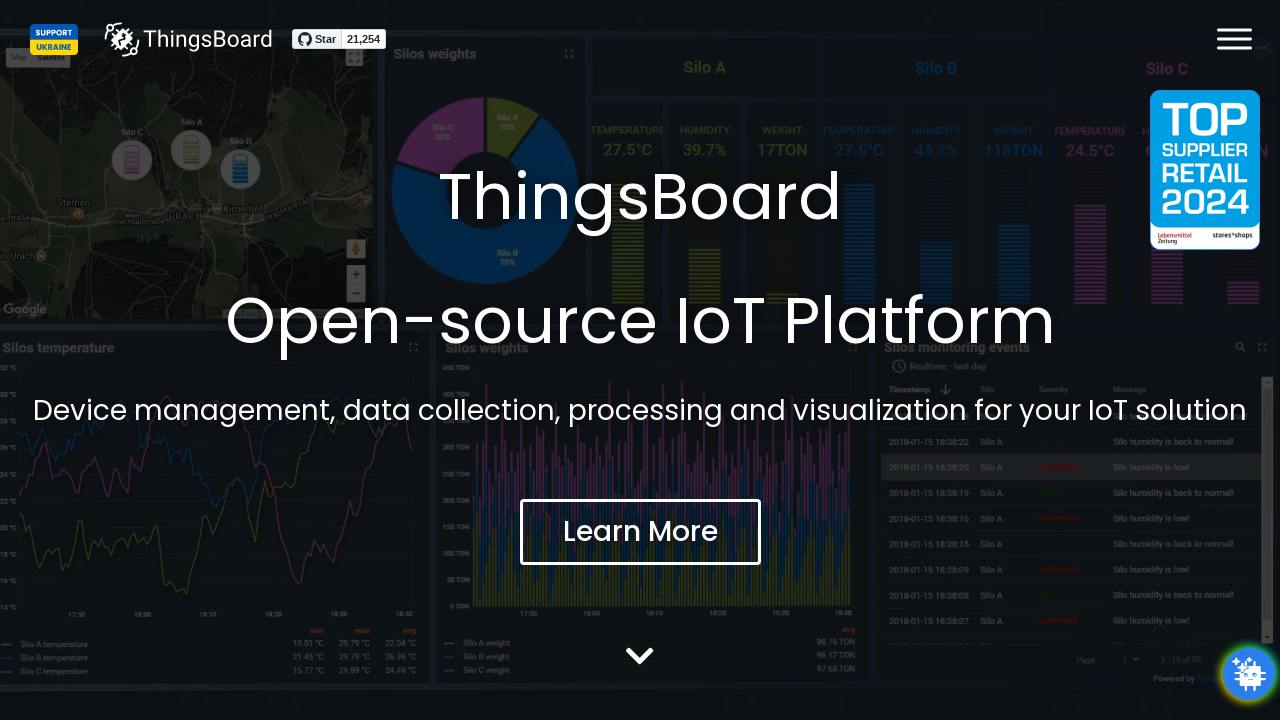

Page DOM content fully loaded
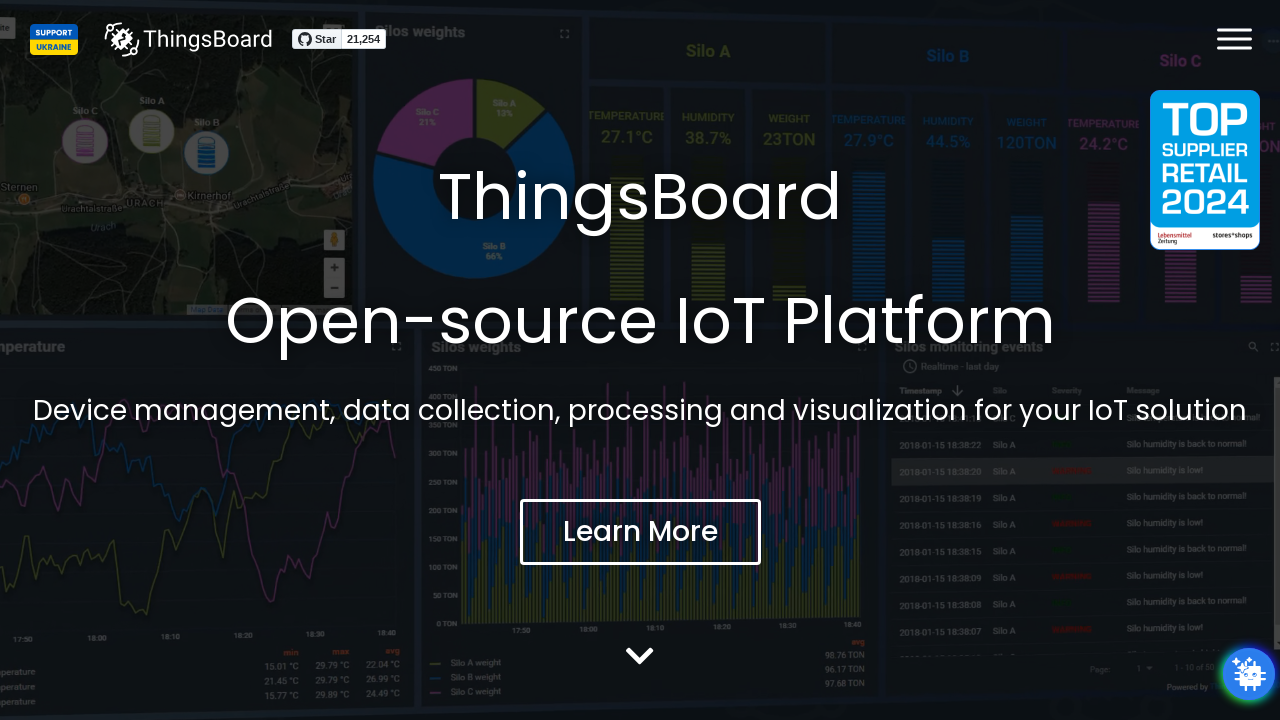

Body element is visible, page loaded successfully
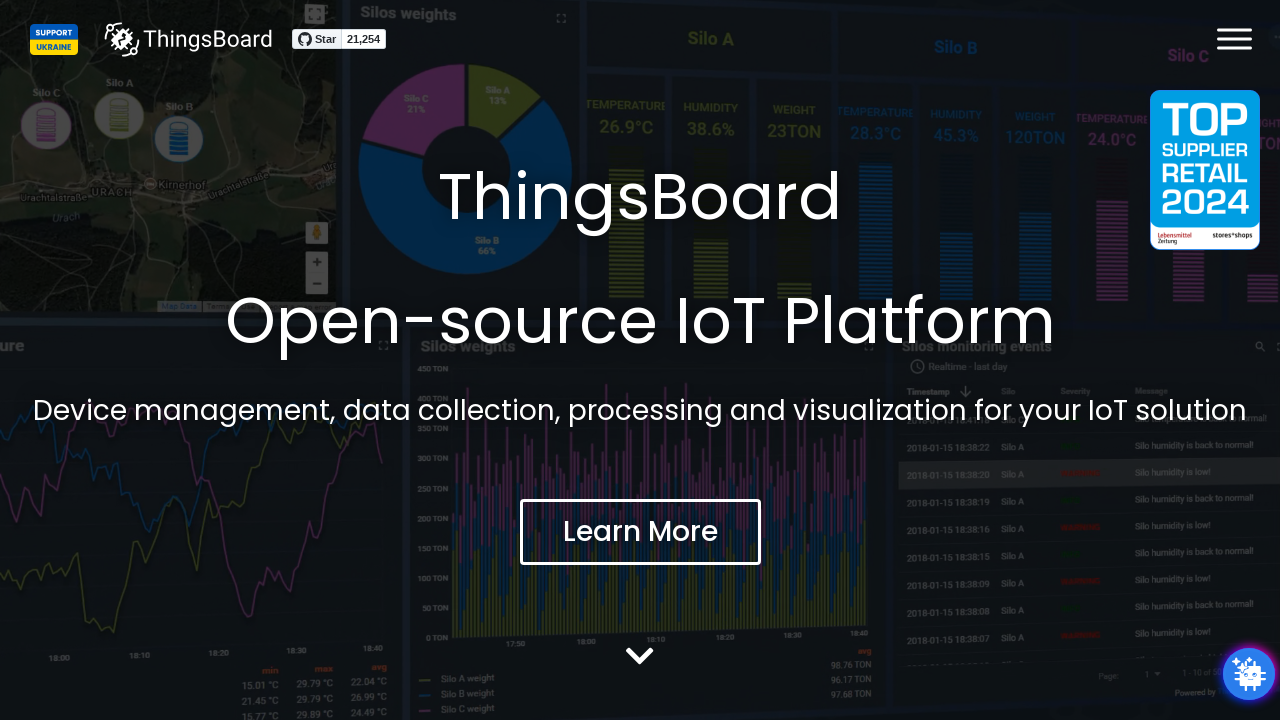

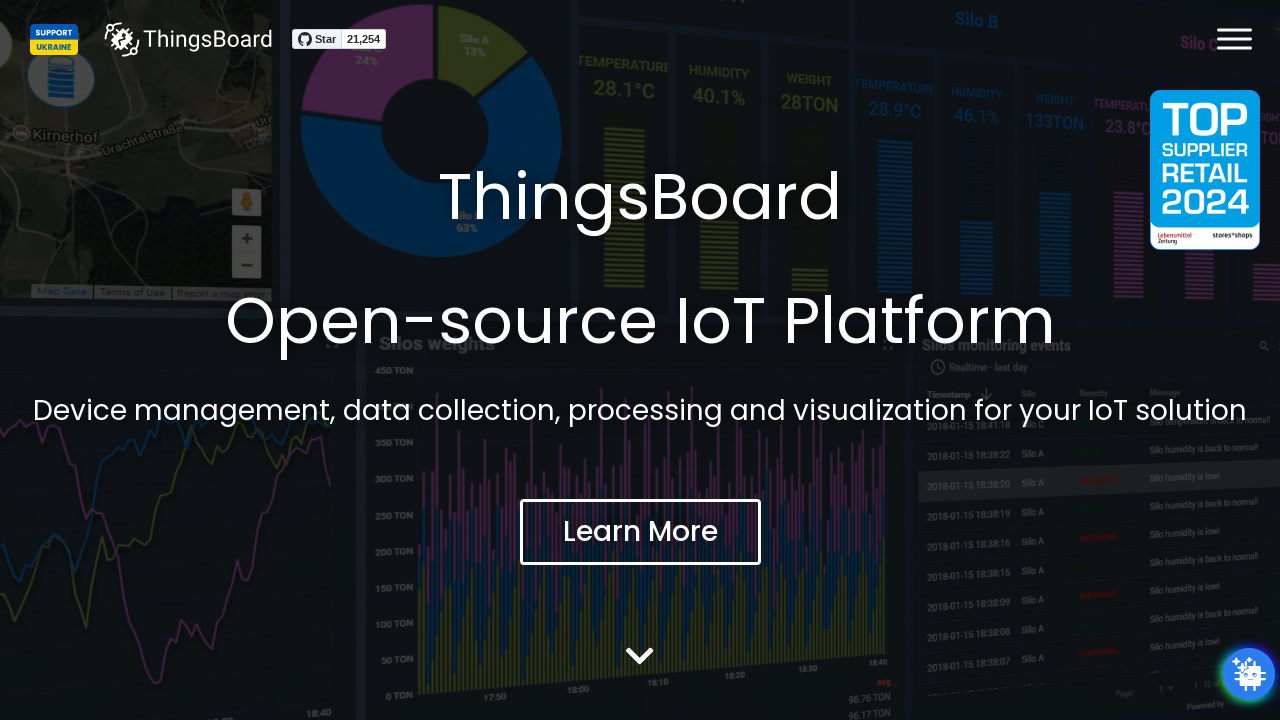